Opens Google Translate and enters Hebrew text for translation

Starting URL: https://translate.google.com

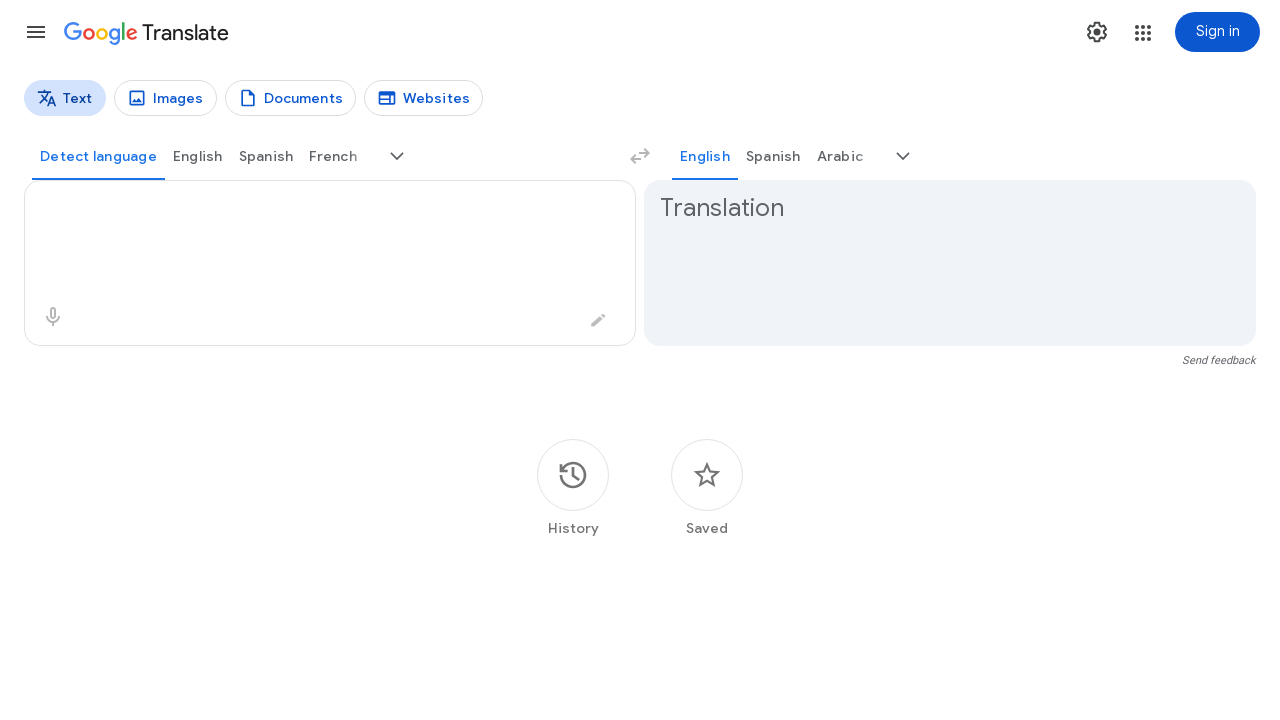

Waited for textarea element to load on Google Translate
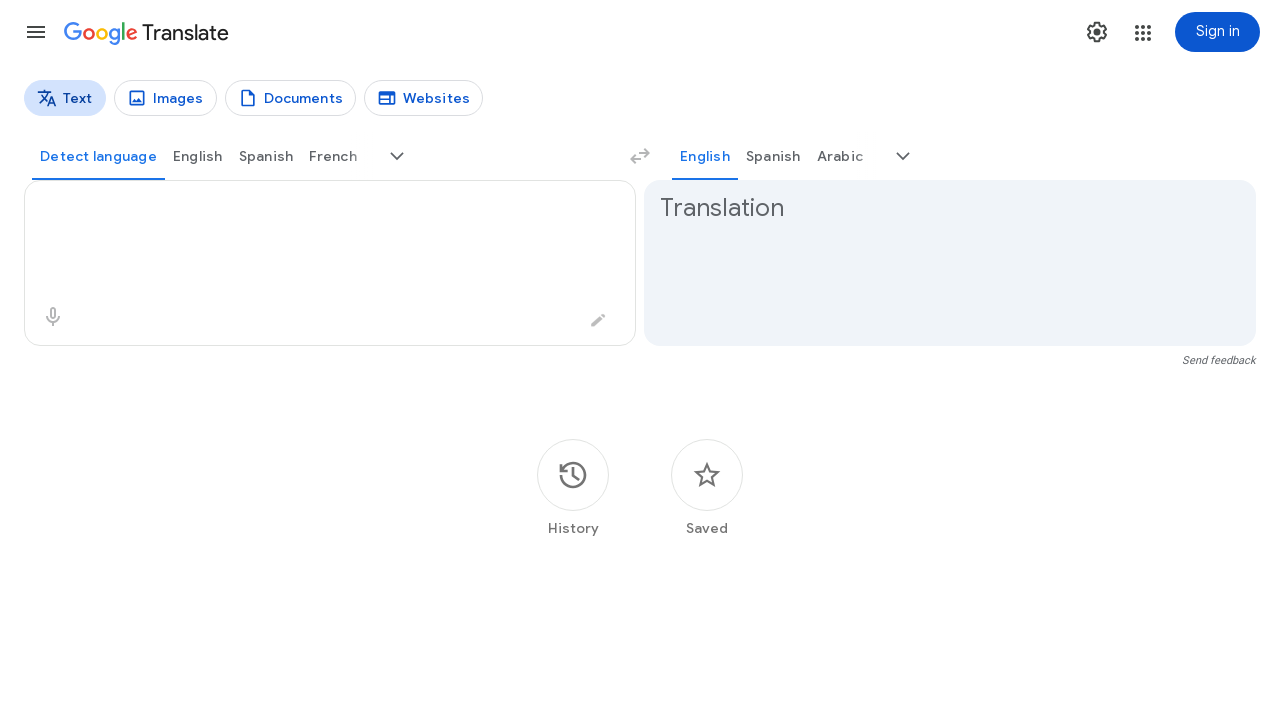

Filled textarea with Hebrew text 'שלום' on textarea
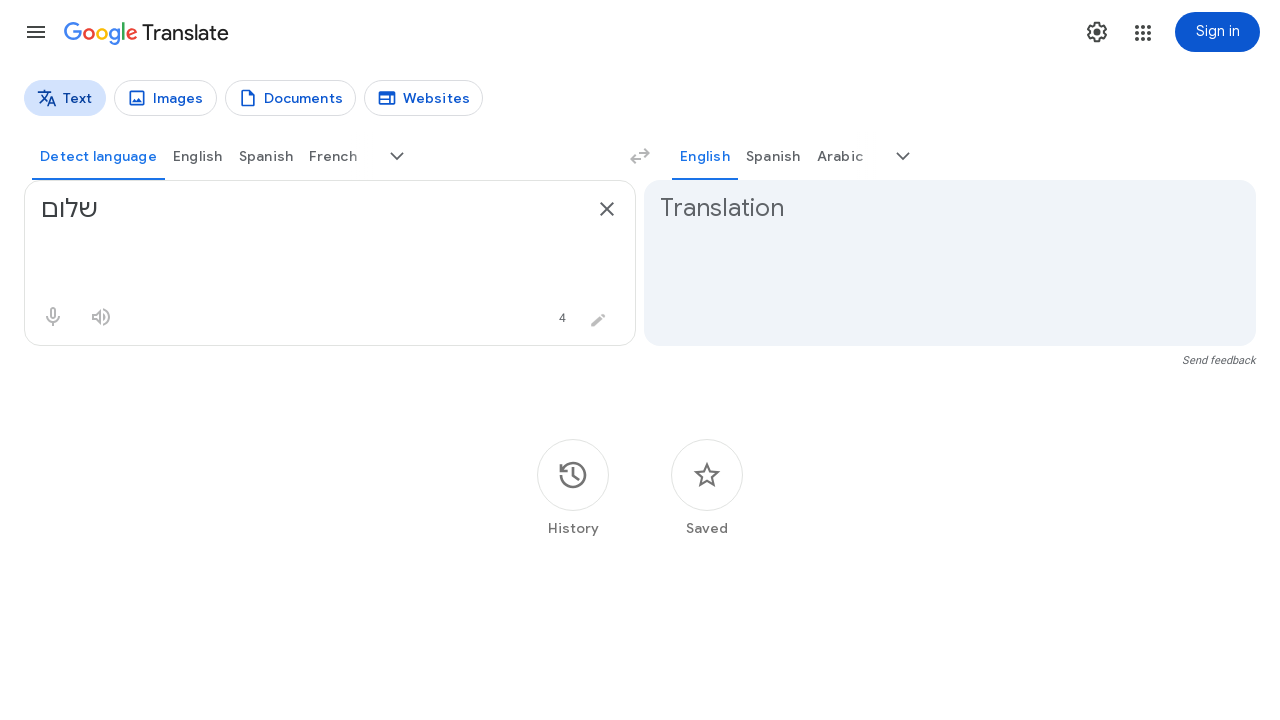

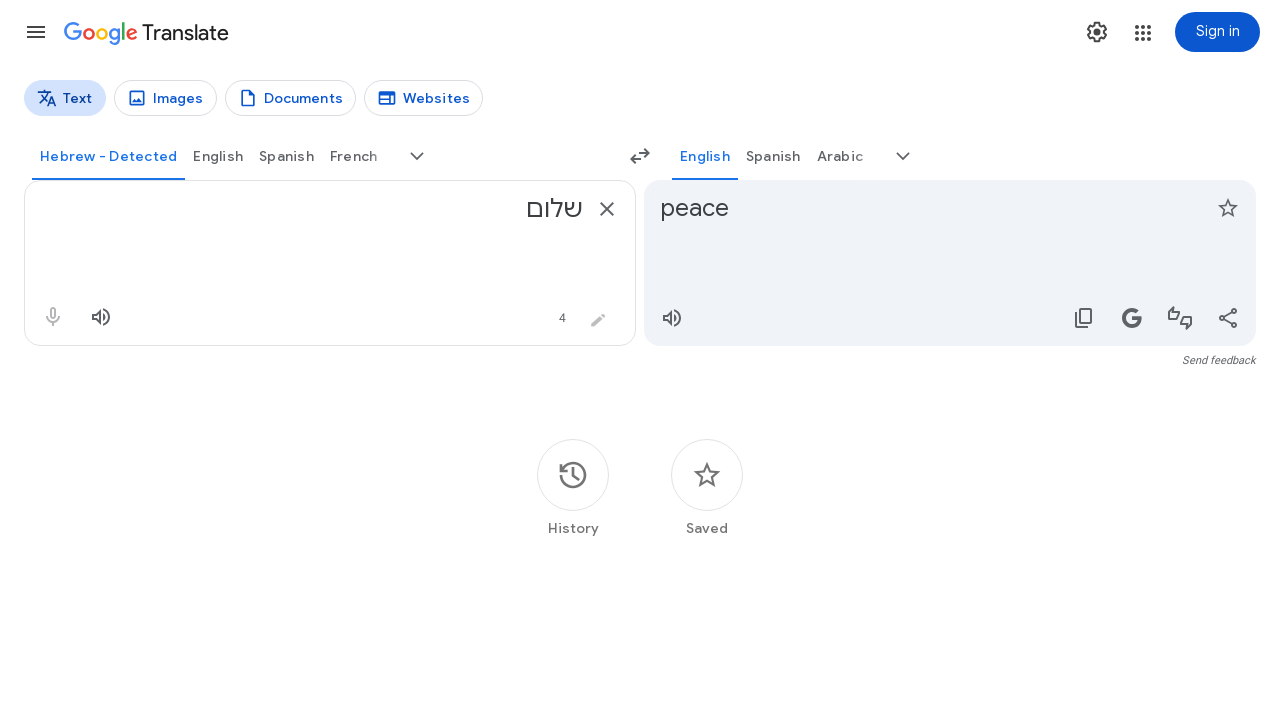